Tests table row addition functionality by adding 5 new rows with name, department, and phone data

Starting URL: https://www.tutorialrepublic.com/snippets/bootstrap/table-with-add-and-delete-row-feature.php

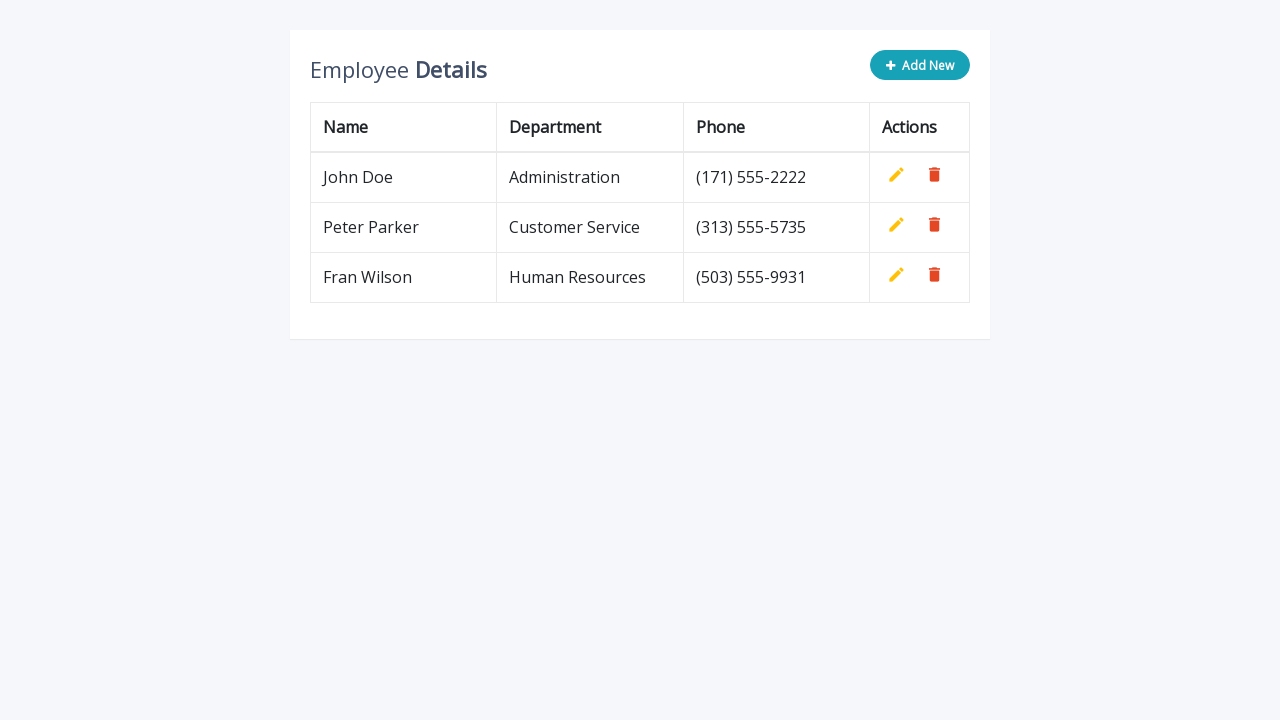

Clicked Add New button to start adding row 1 at (920, 65) on button.btn.btn-info.add-new
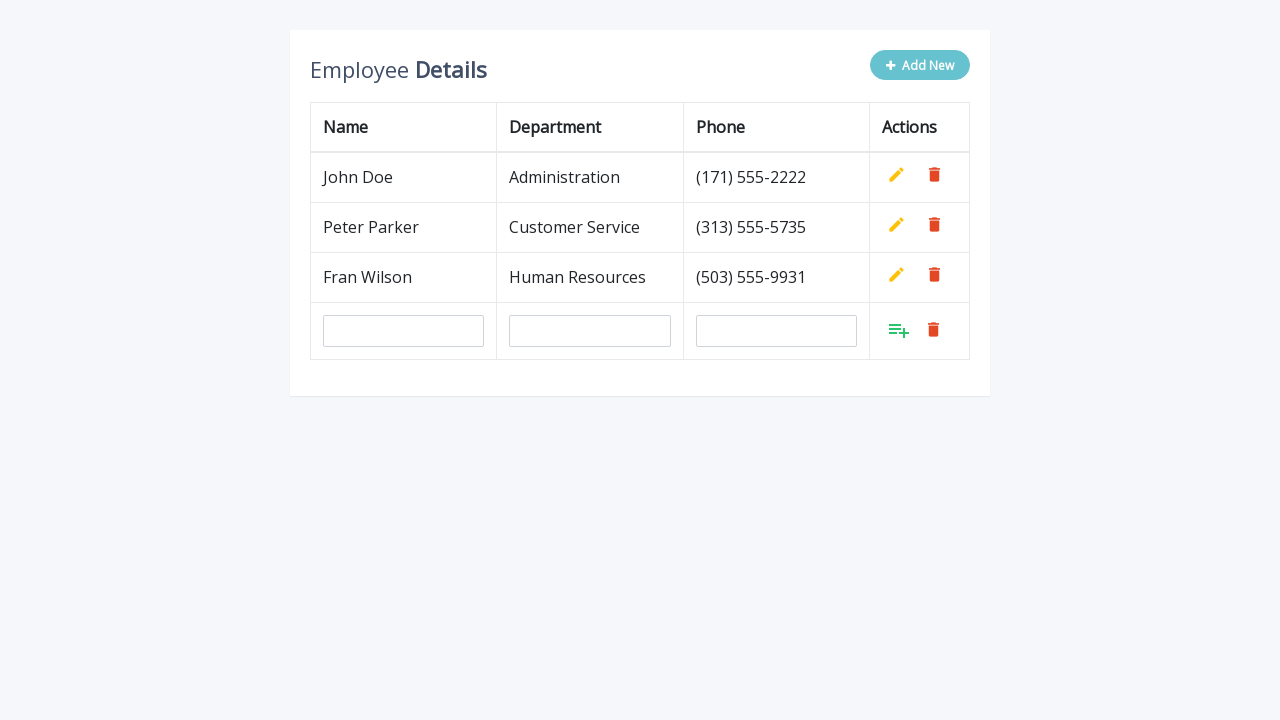

Filled name field with 'John Smith1' on #name
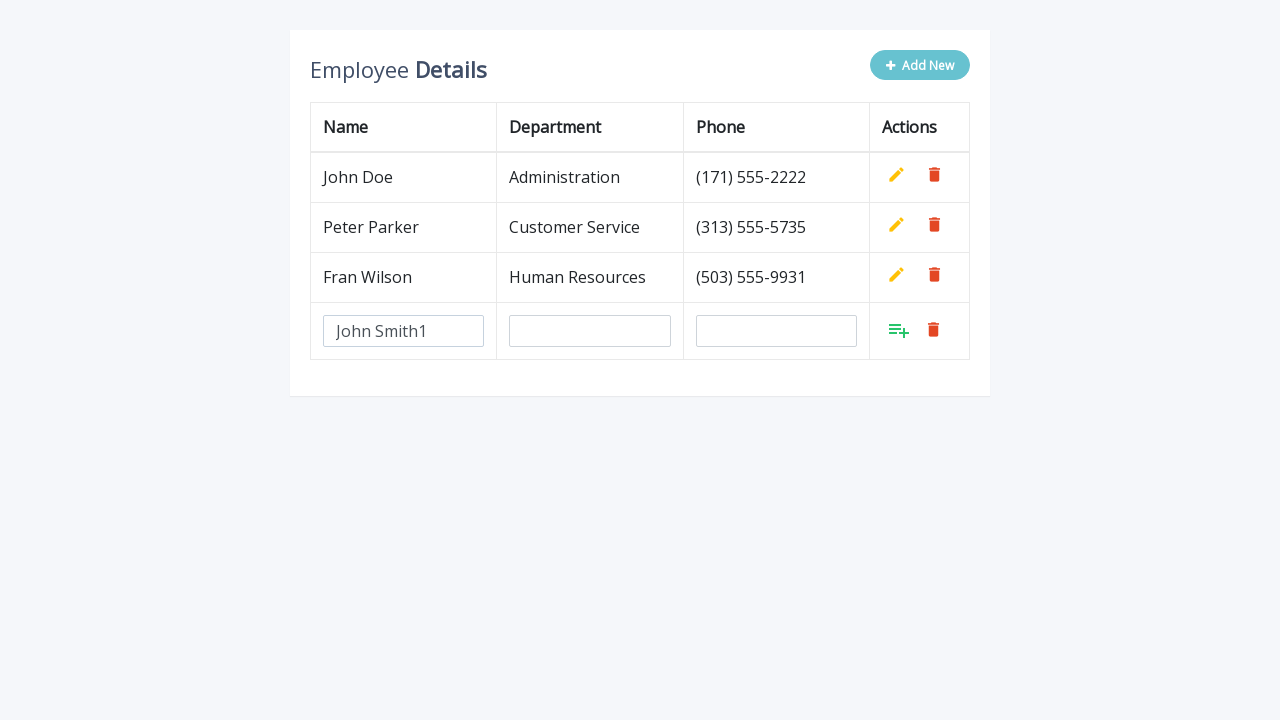

Filled department field with 'Engineering1' on #department
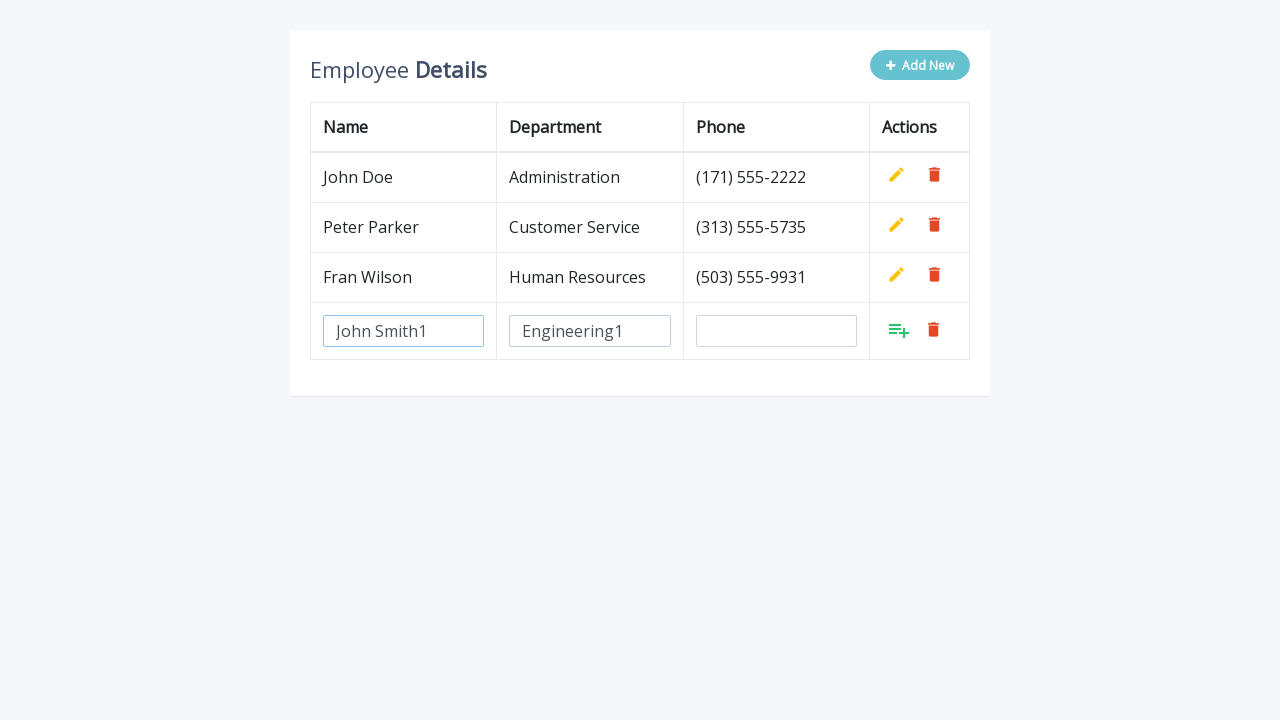

Filled phone field with '555-0101' on #phone
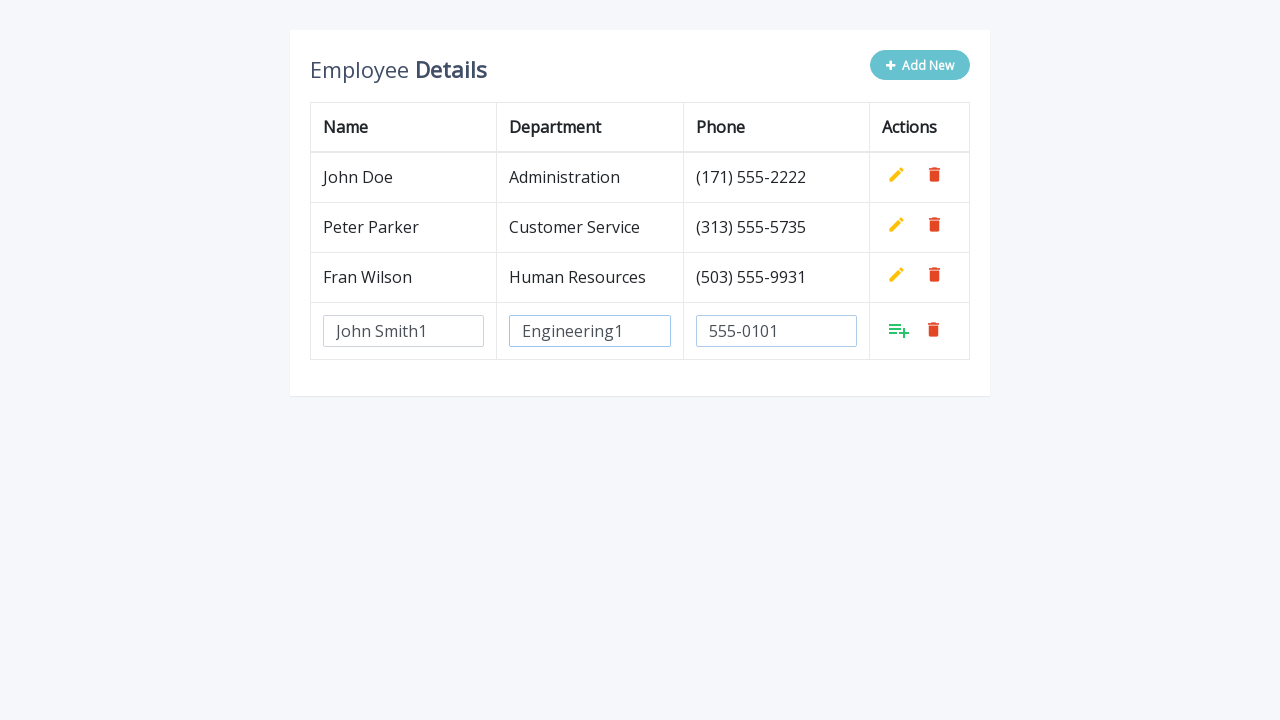

Clicked Add button to confirm row 1 addition at (899, 330) on table.table.table-bordered tbody tr:last-child td:nth-child(4) a:first-child
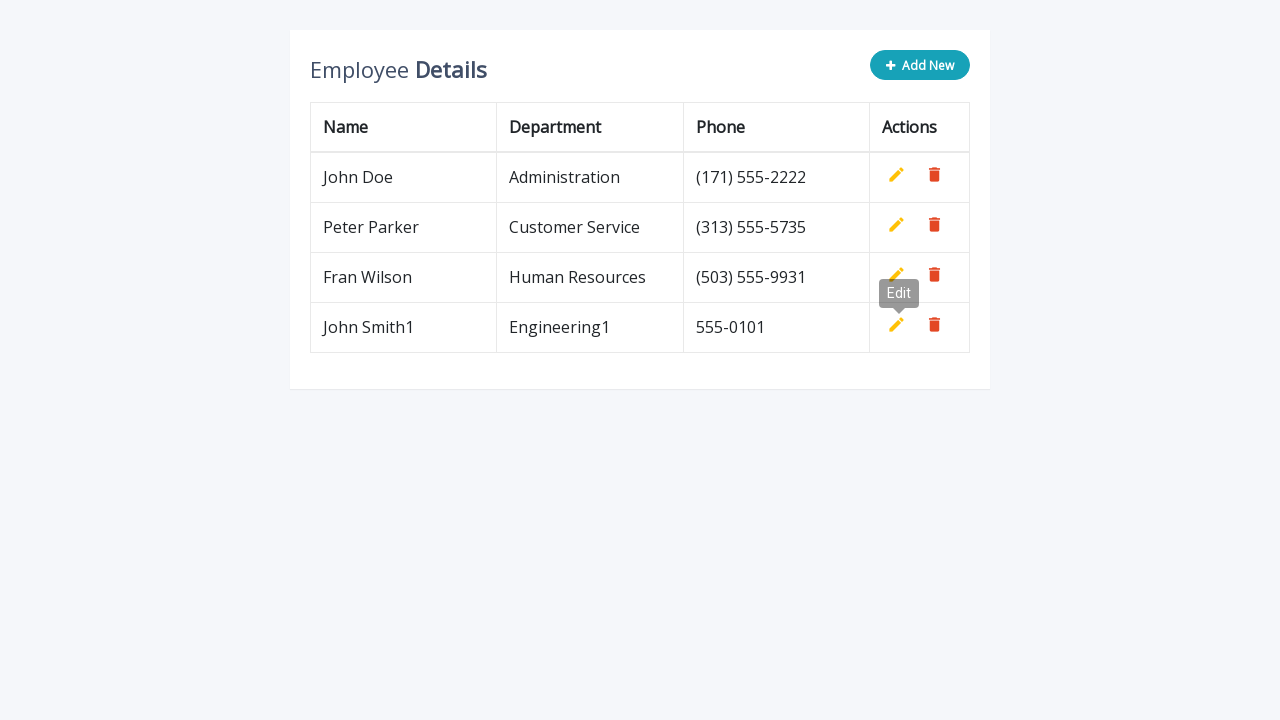

Clicked Add New button to start adding row 2 at (920, 65) on button.btn.btn-info.add-new
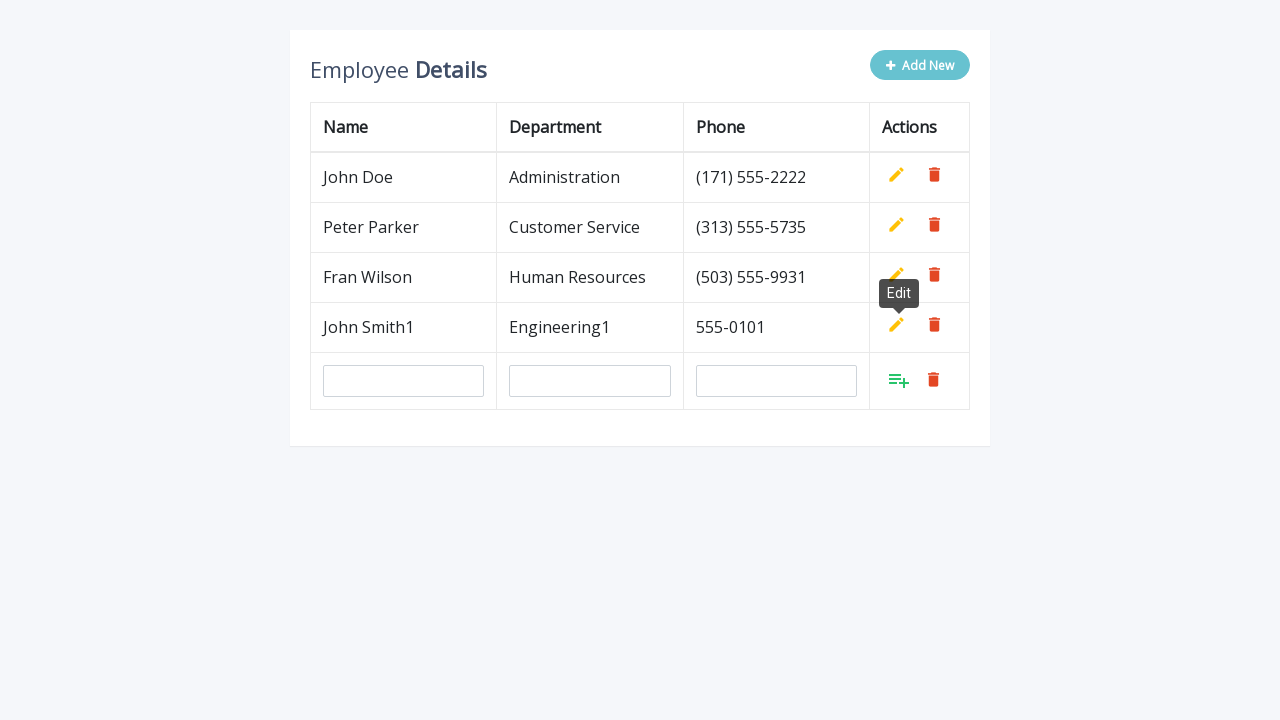

Filled name field with 'John Smith2' on #name
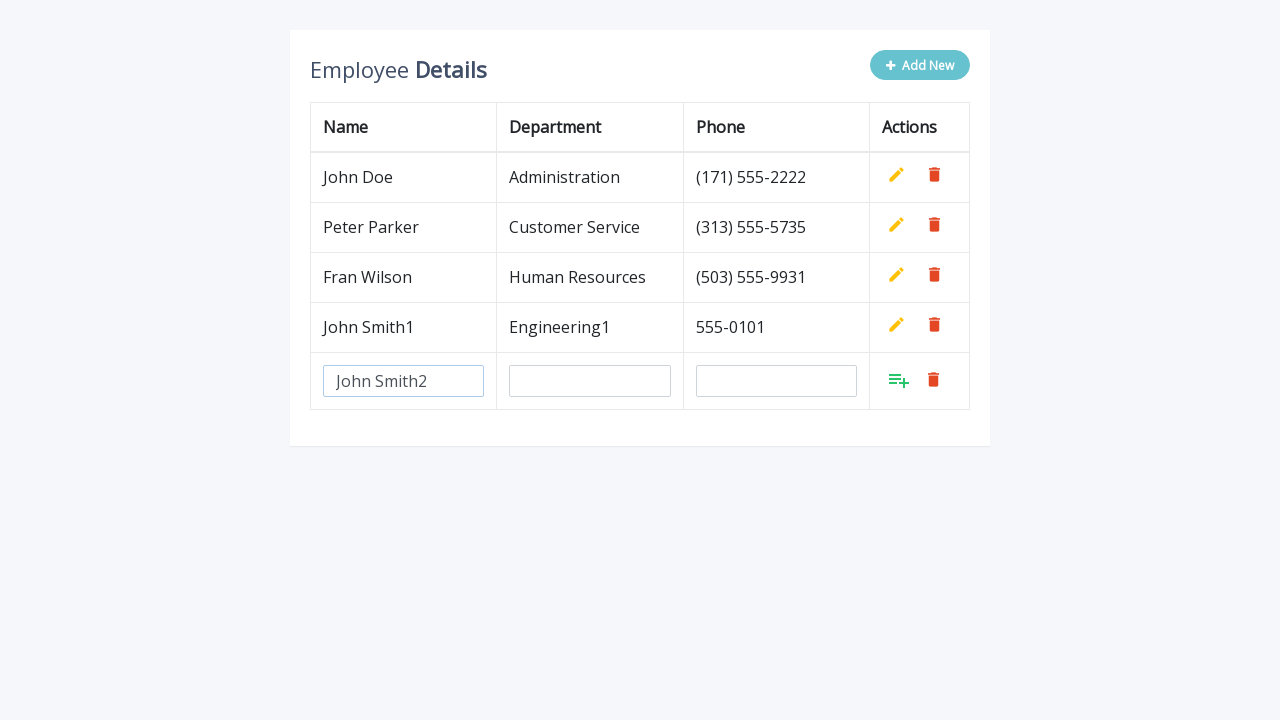

Filled department field with 'Engineering2' on #department
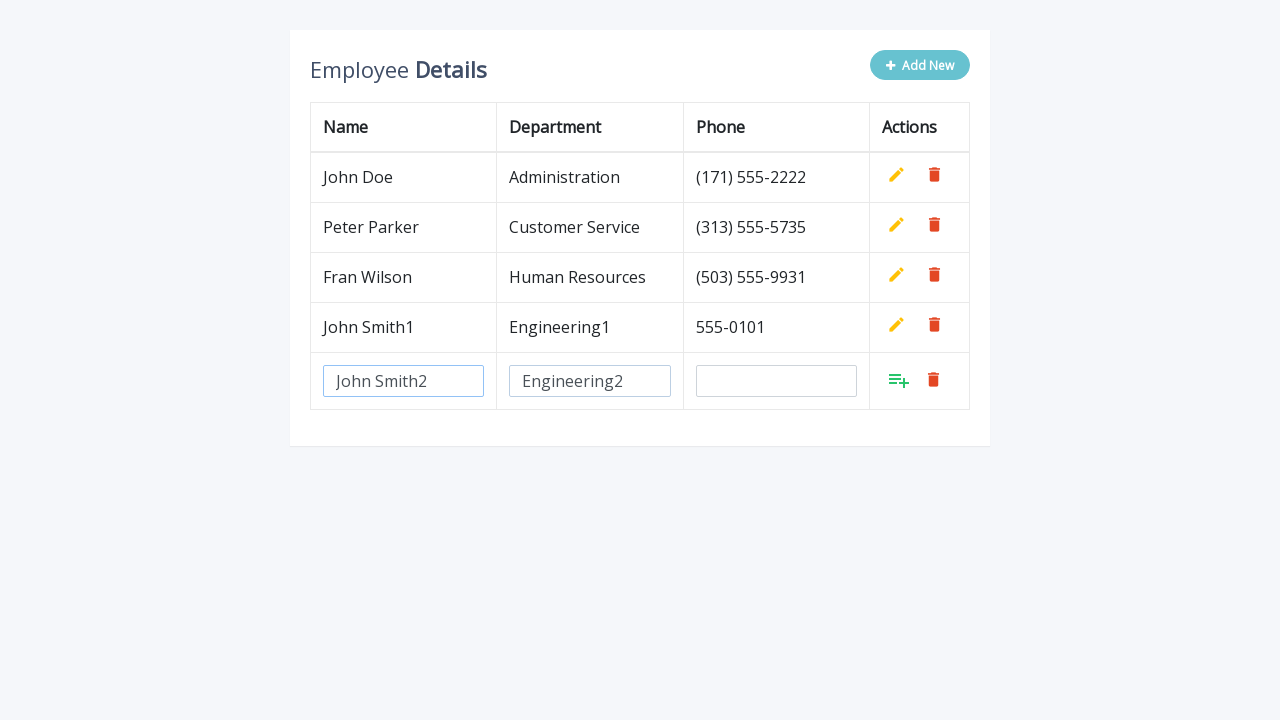

Filled phone field with '555-0102' on #phone
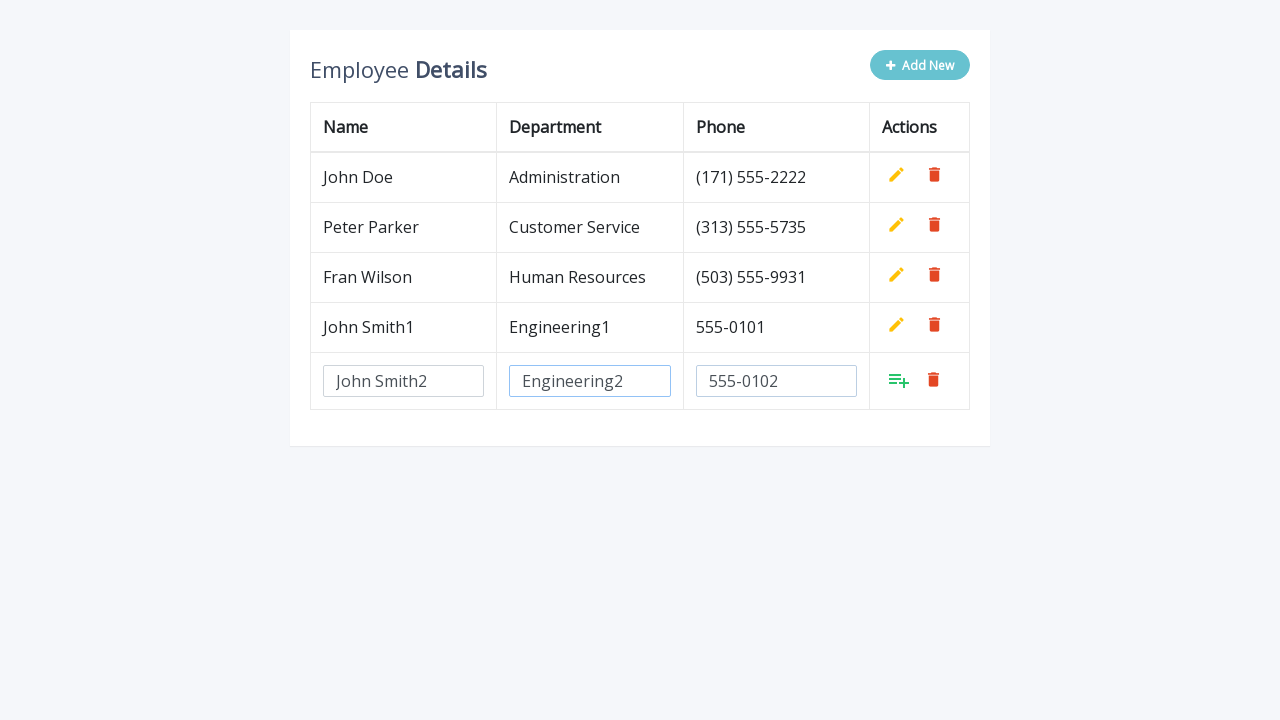

Clicked Add button to confirm row 2 addition at (899, 380) on table.table.table-bordered tbody tr:last-child td:nth-child(4) a:first-child
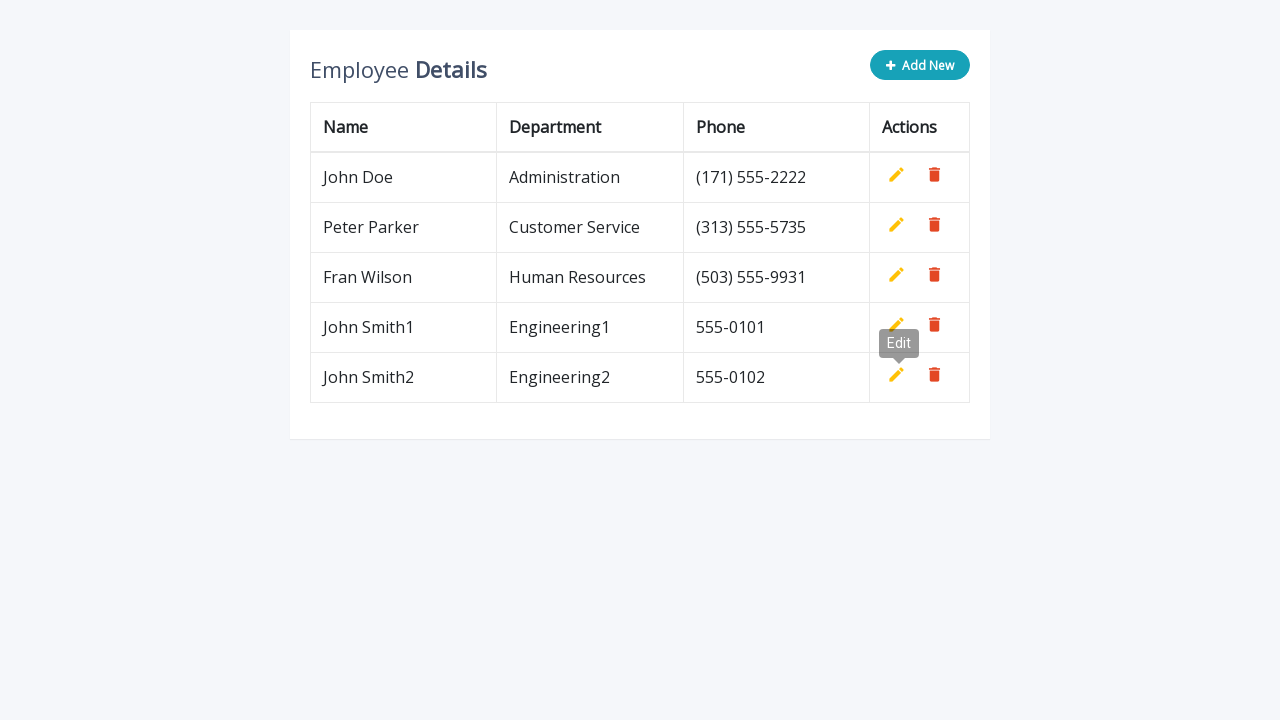

Clicked Add New button to start adding row 3 at (920, 65) on button.btn.btn-info.add-new
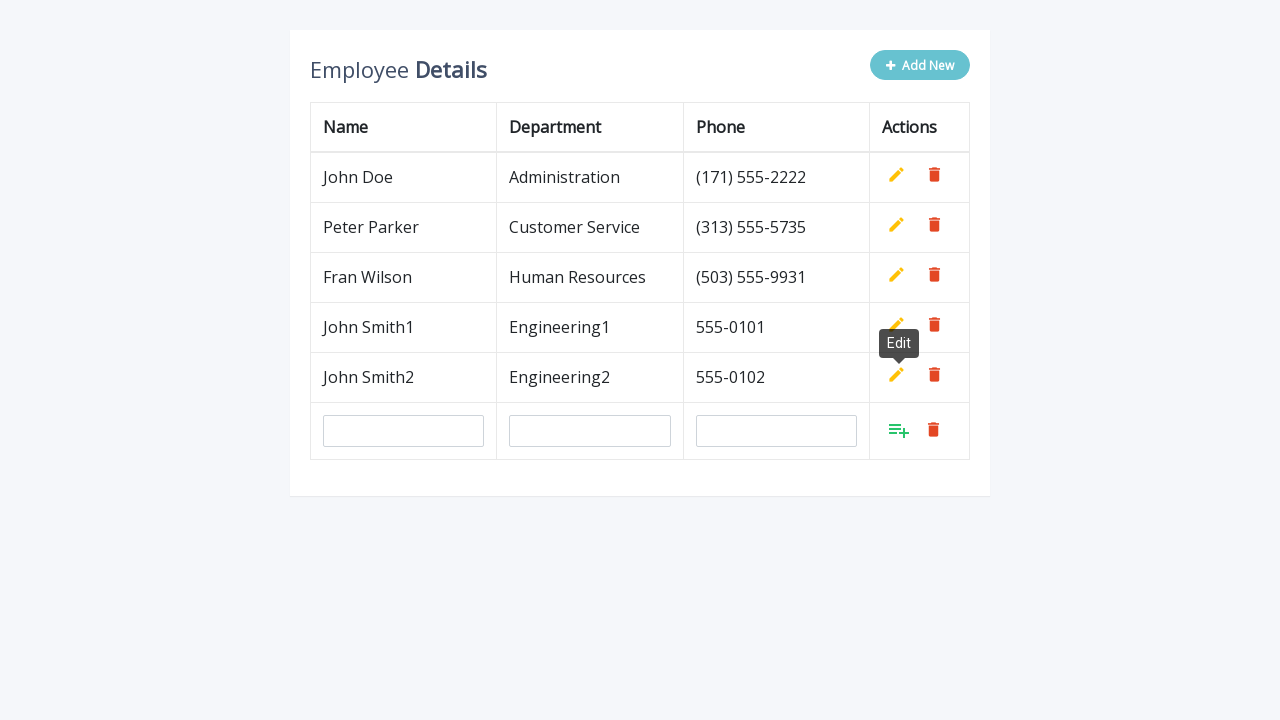

Filled name field with 'John Smith3' on #name
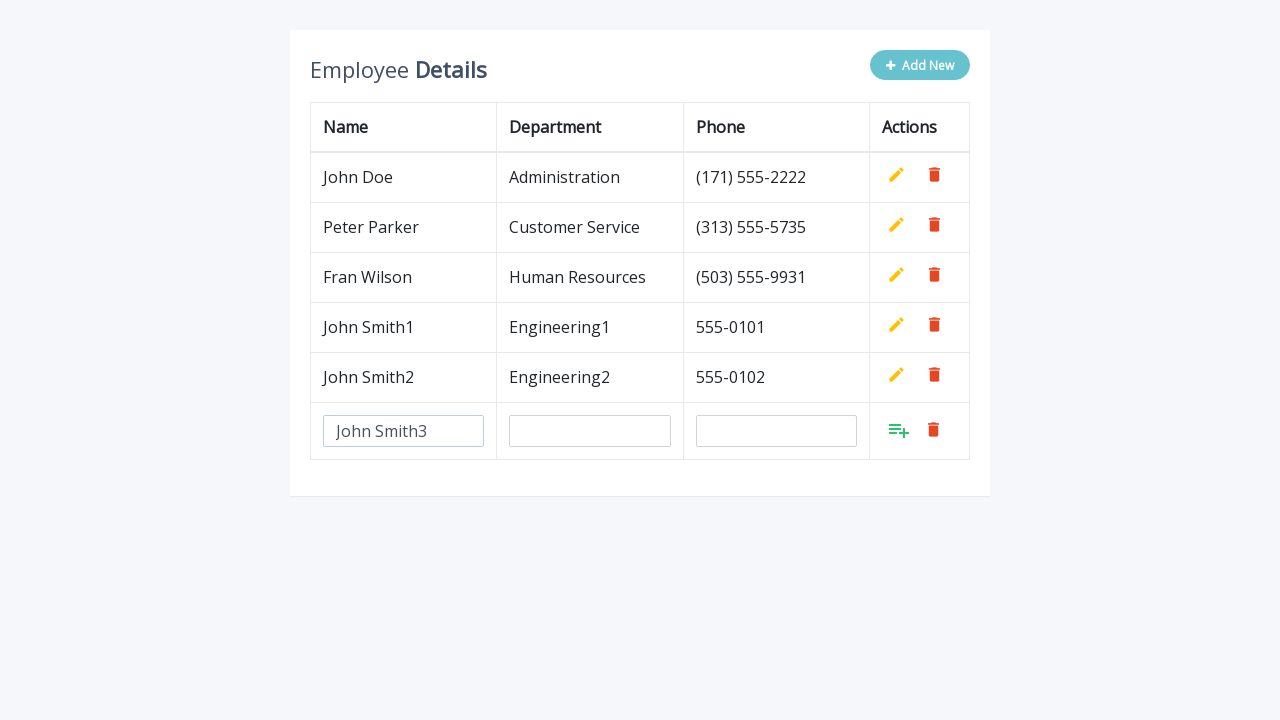

Filled department field with 'Engineering3' on #department
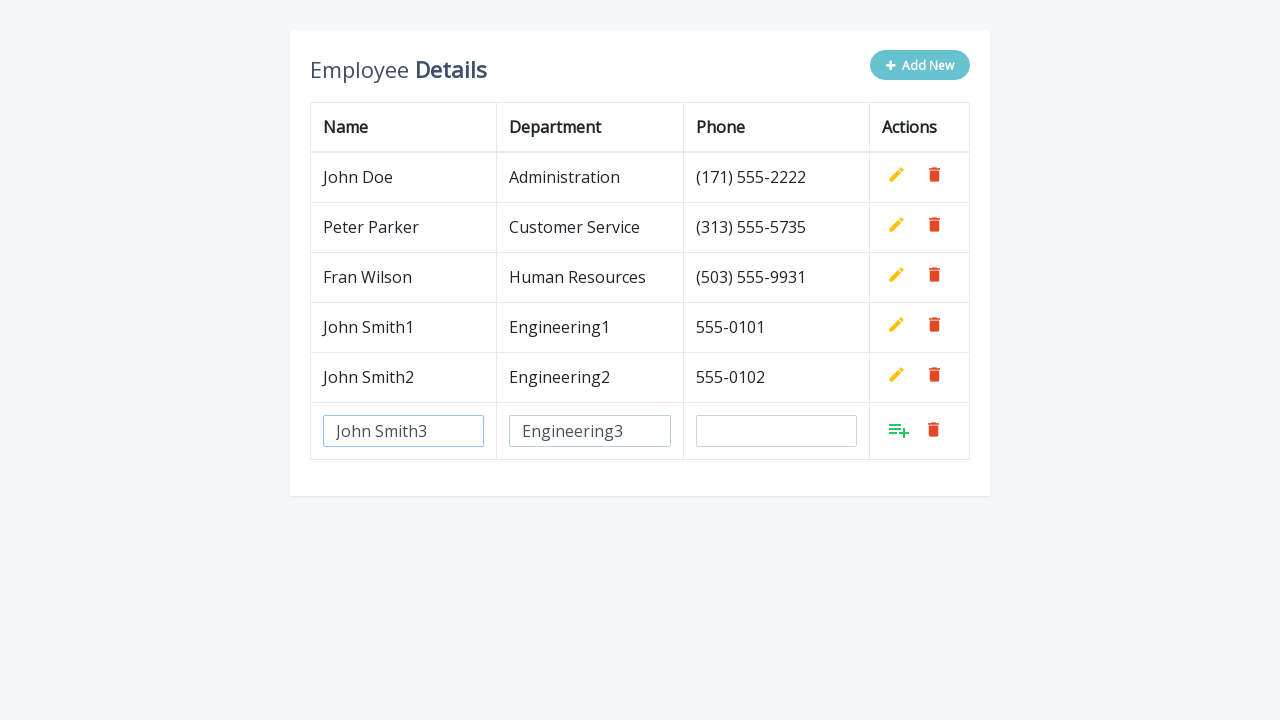

Filled phone field with '555-0103' on #phone
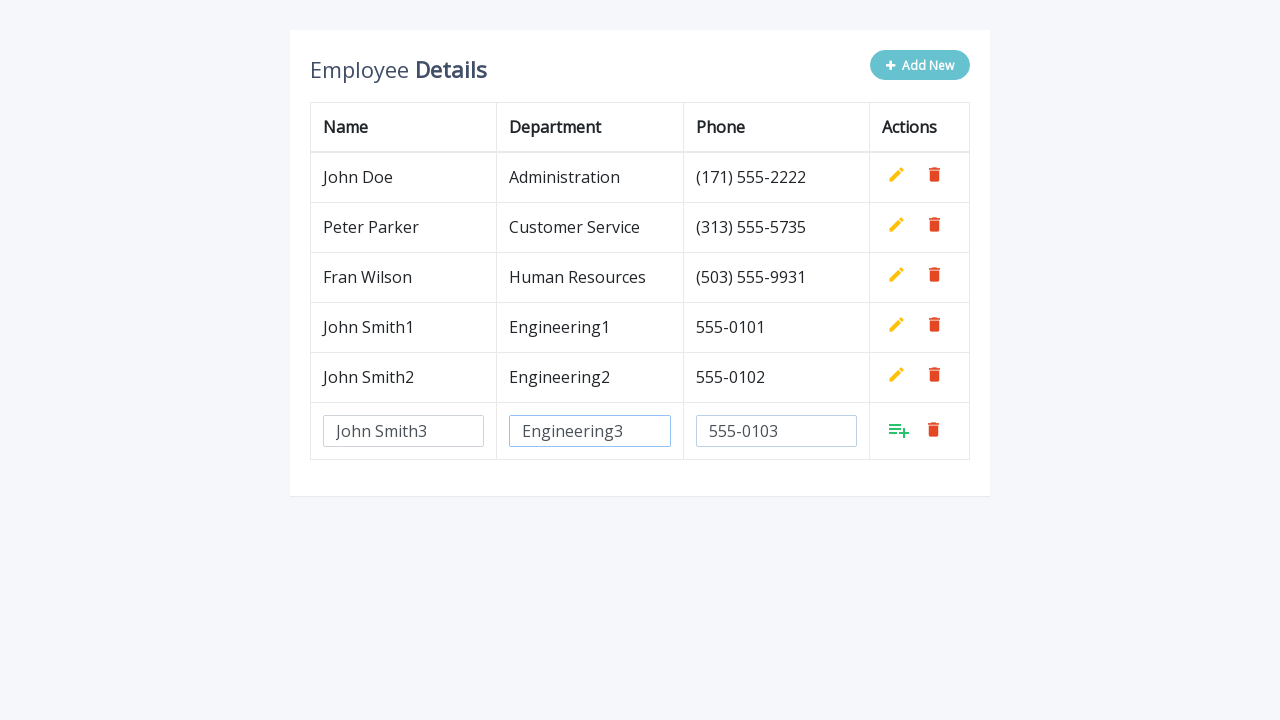

Clicked Add button to confirm row 3 addition at (899, 430) on table.table.table-bordered tbody tr:last-child td:nth-child(4) a:first-child
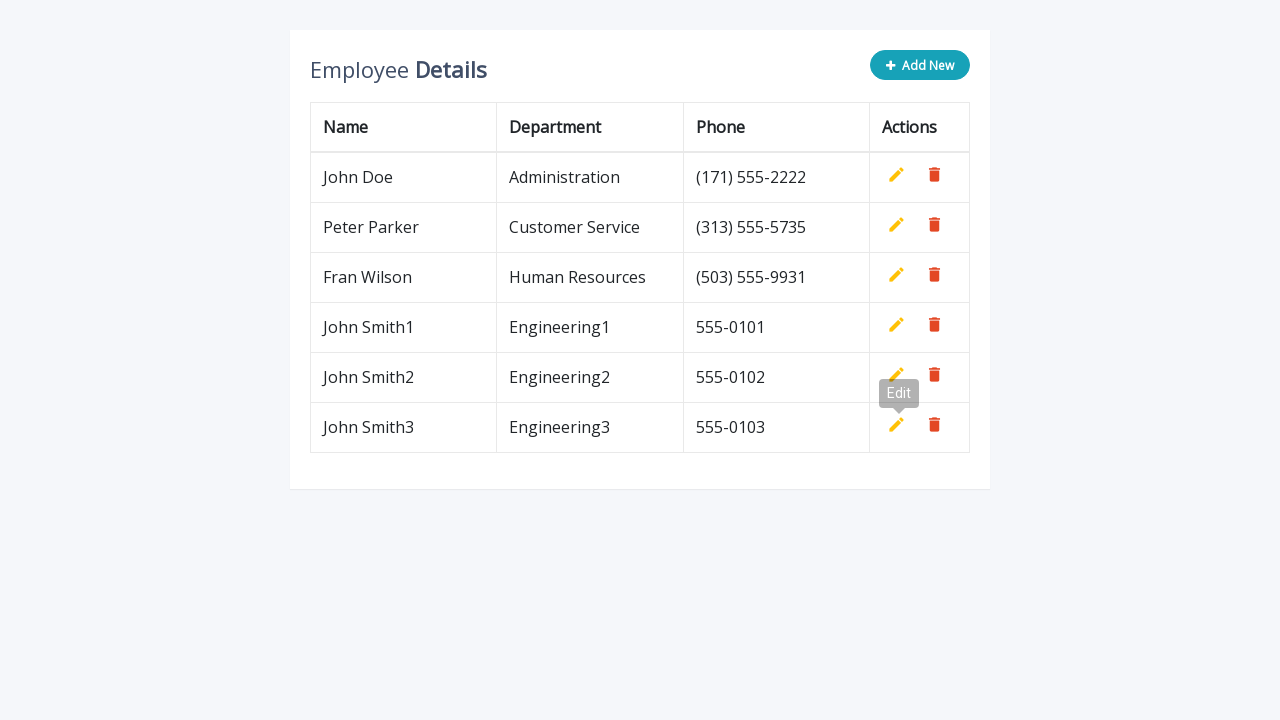

Clicked Add New button to start adding row 4 at (920, 65) on button.btn.btn-info.add-new
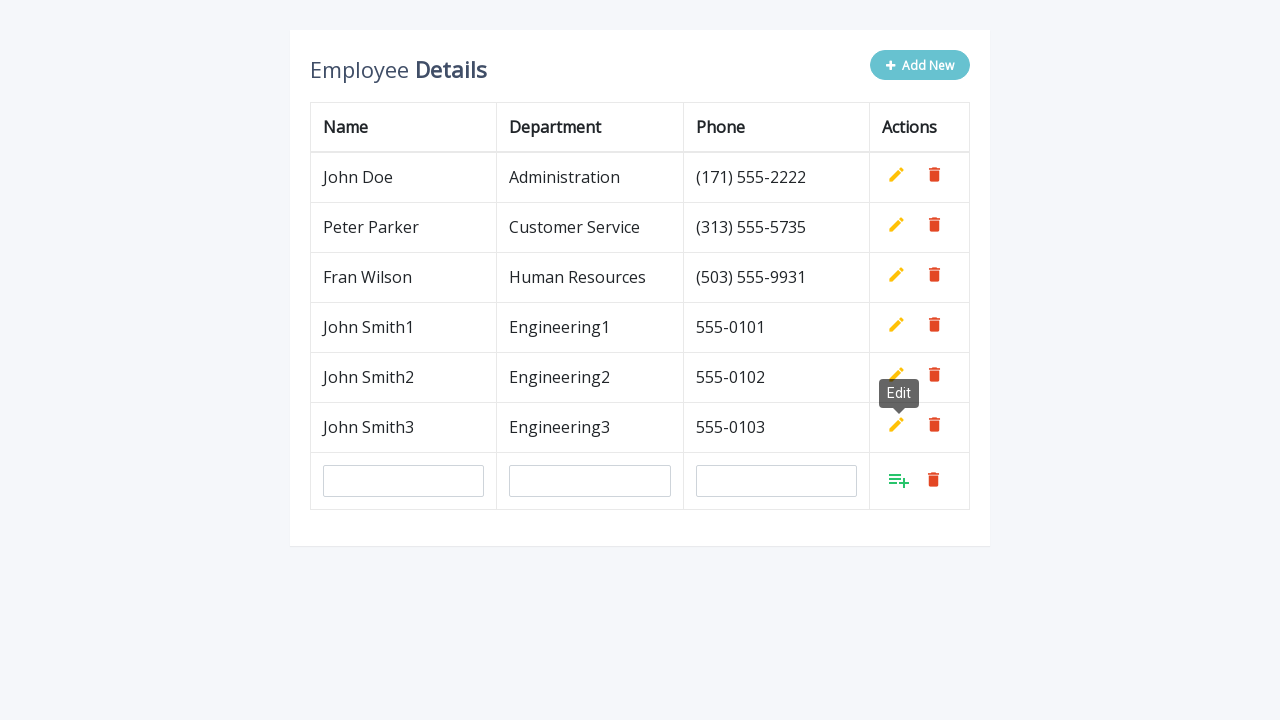

Filled name field with 'John Smith4' on #name
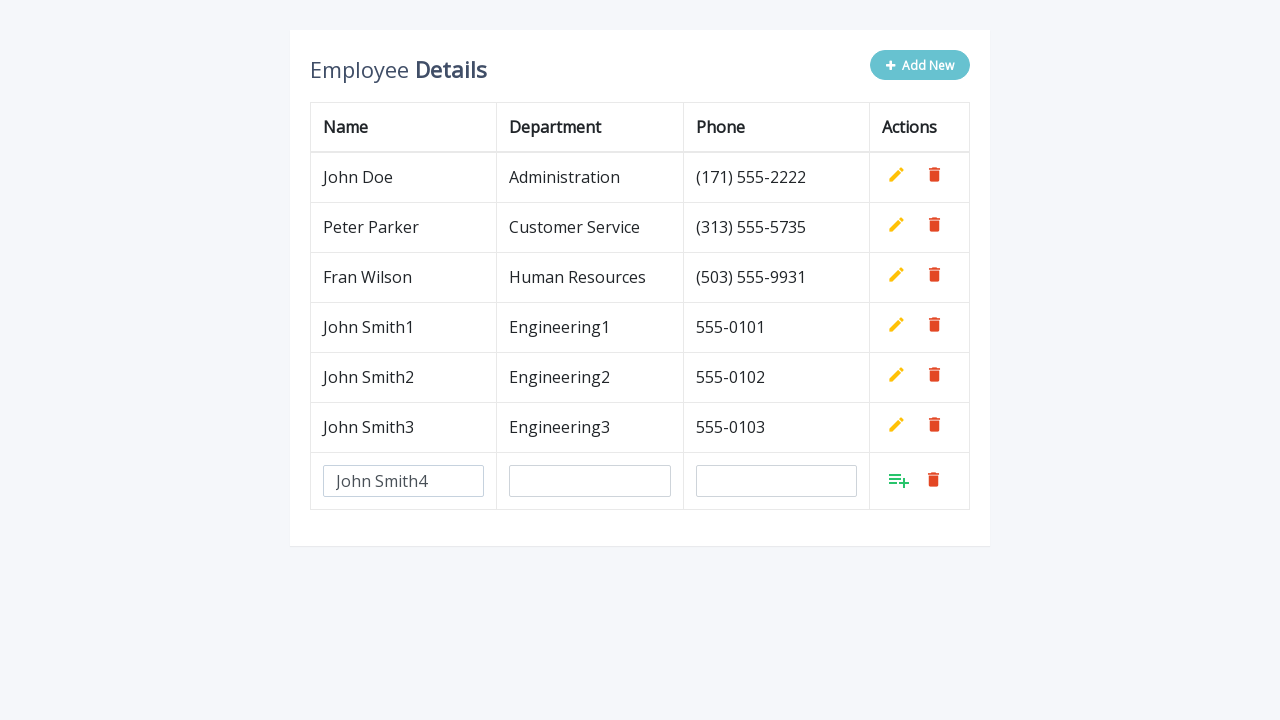

Filled department field with 'Engineering4' on #department
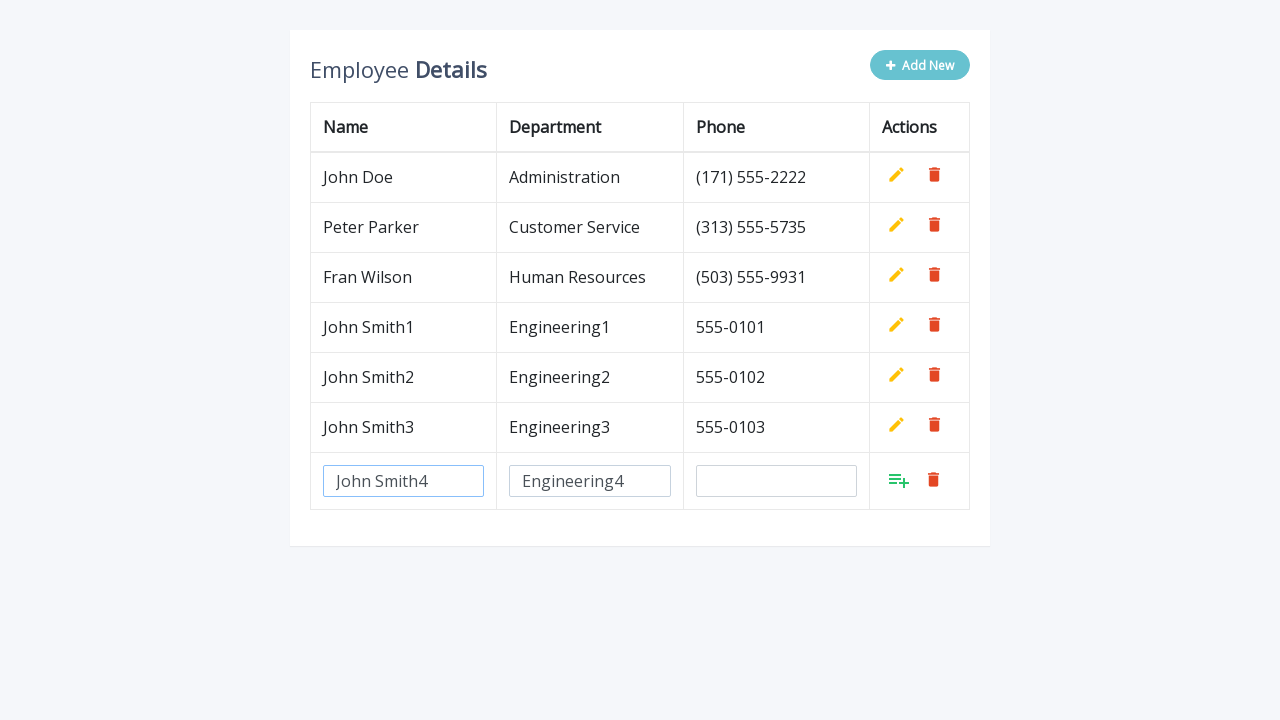

Filled phone field with '555-0104' on #phone
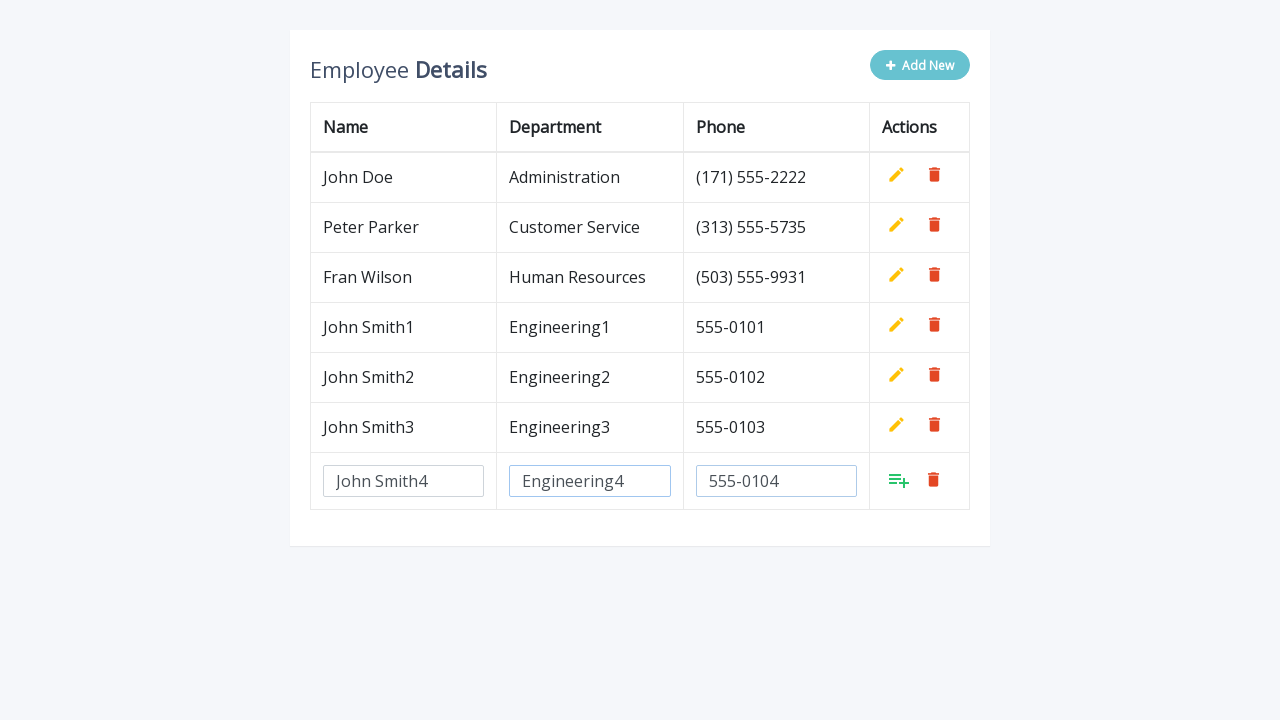

Clicked Add button to confirm row 4 addition at (899, 480) on table.table.table-bordered tbody tr:last-child td:nth-child(4) a:first-child
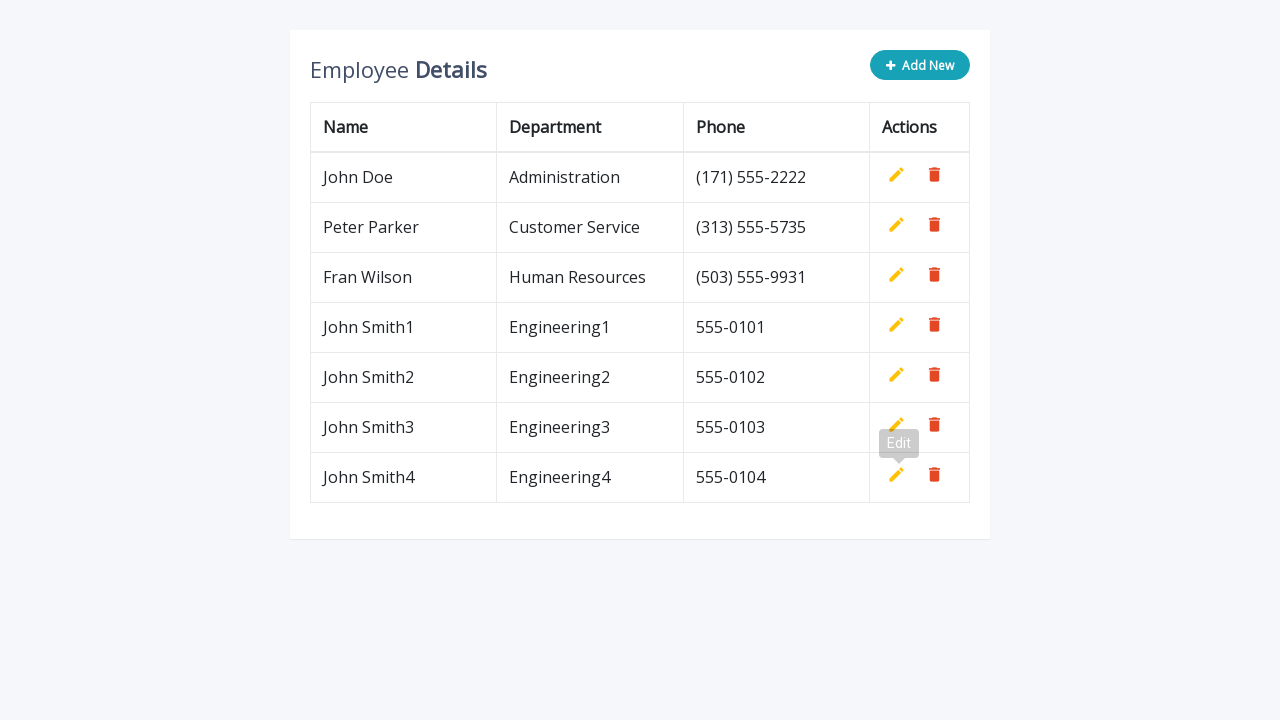

Clicked Add New button to start adding row 5 at (920, 65) on button.btn.btn-info.add-new
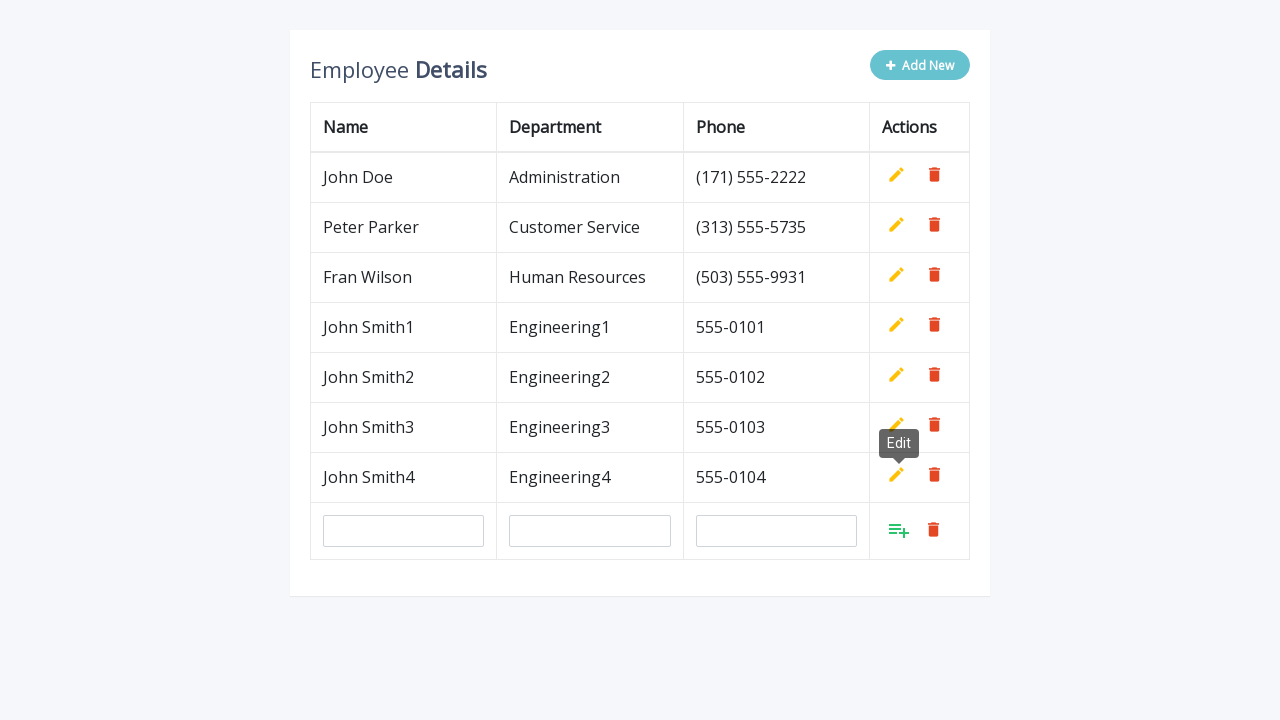

Filled name field with 'John Smith5' on #name
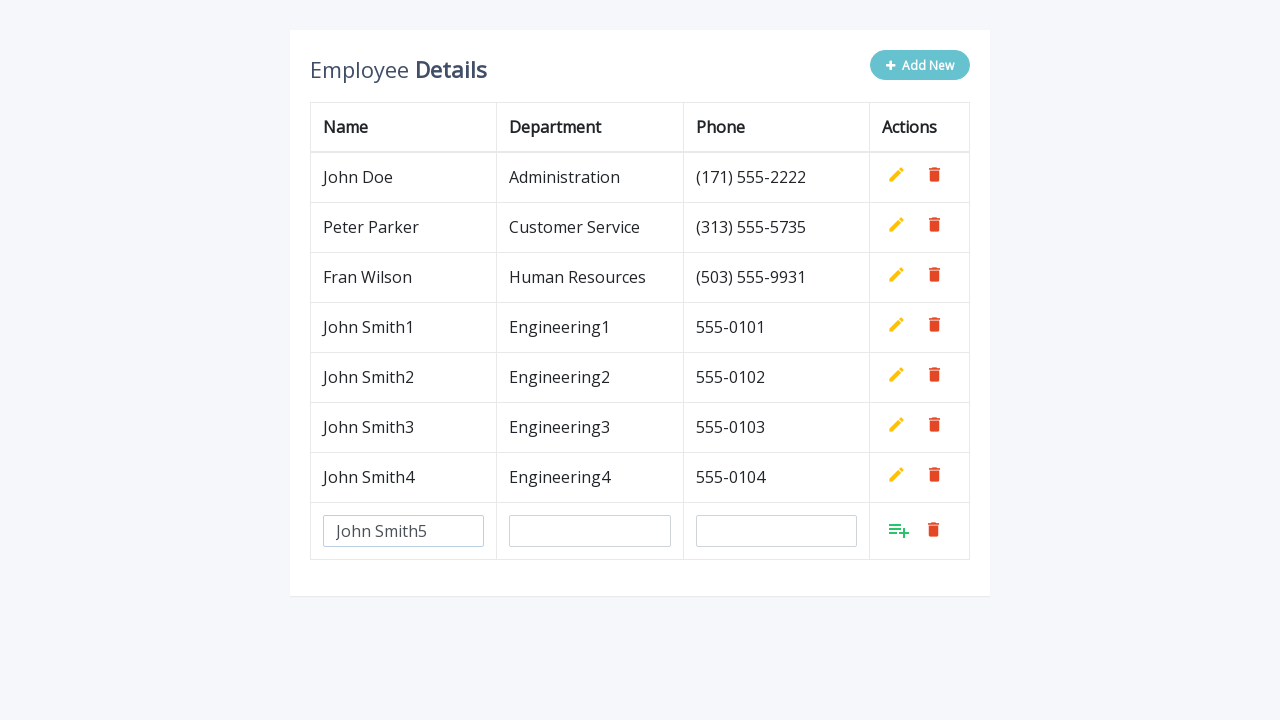

Filled department field with 'Engineering5' on #department
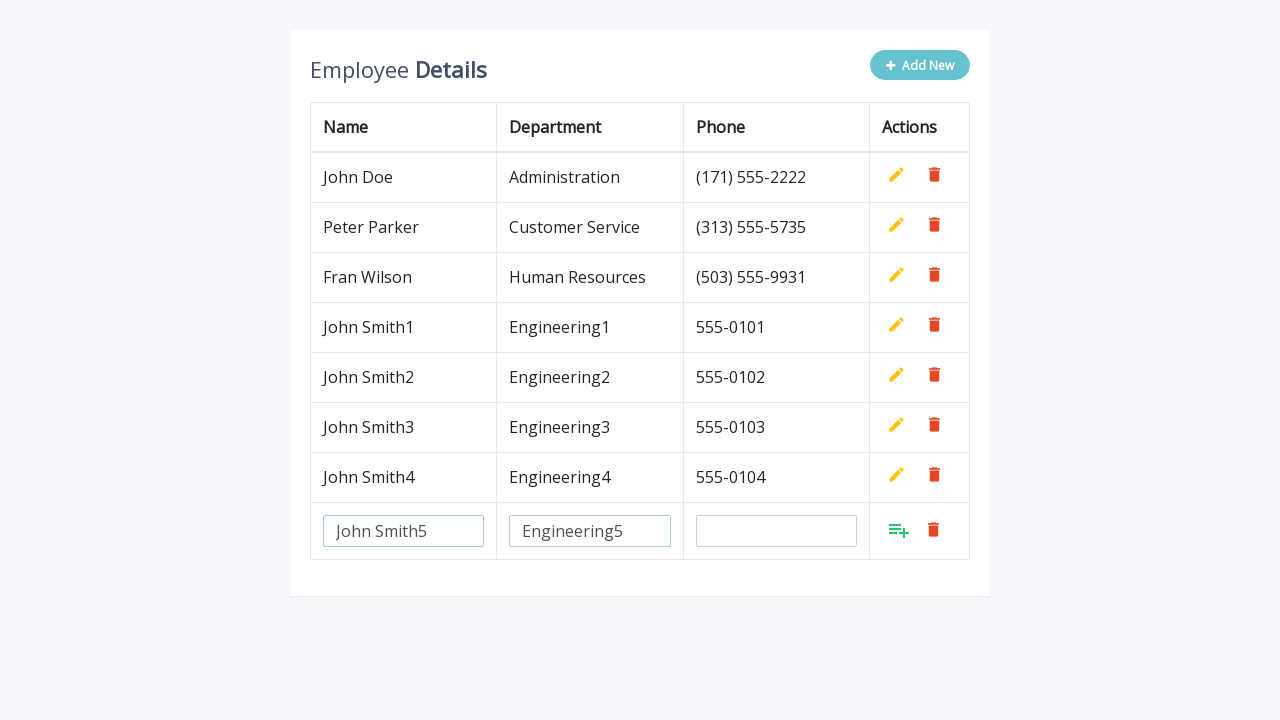

Filled phone field with '555-0105' on #phone
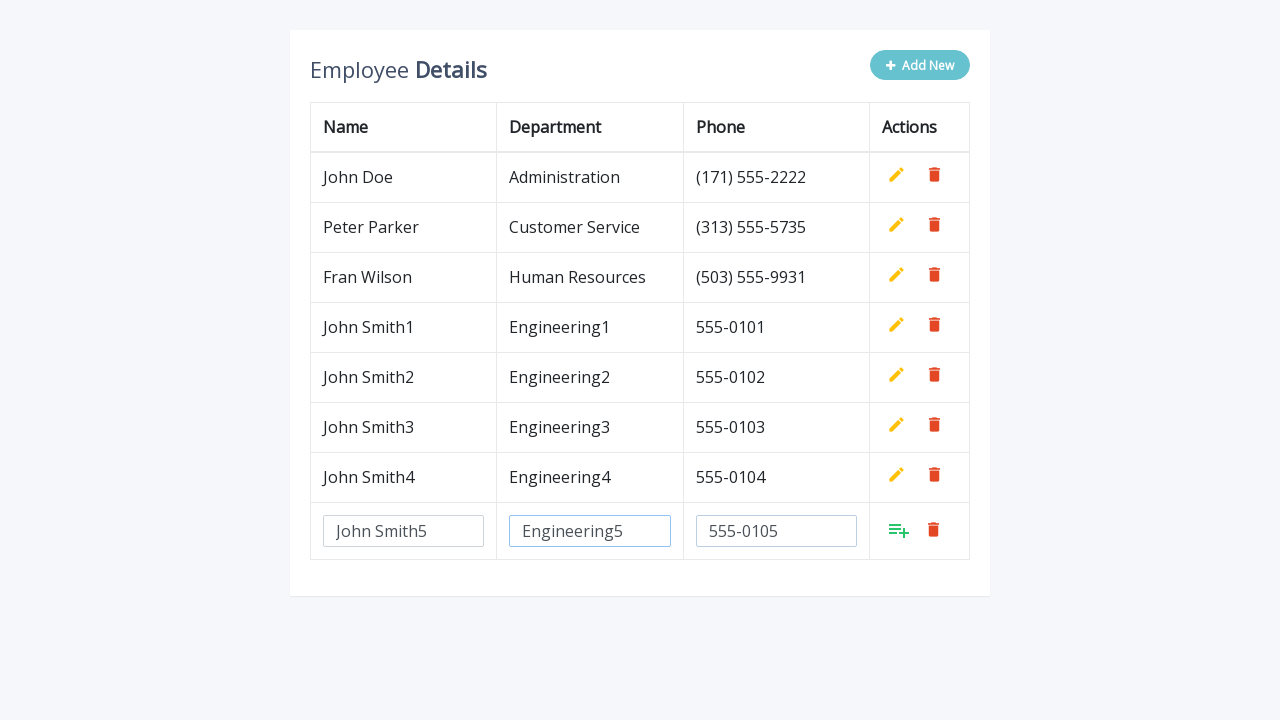

Clicked Add button to confirm row 5 addition at (899, 530) on table.table.table-bordered tbody tr:last-child td:nth-child(4) a:first-child
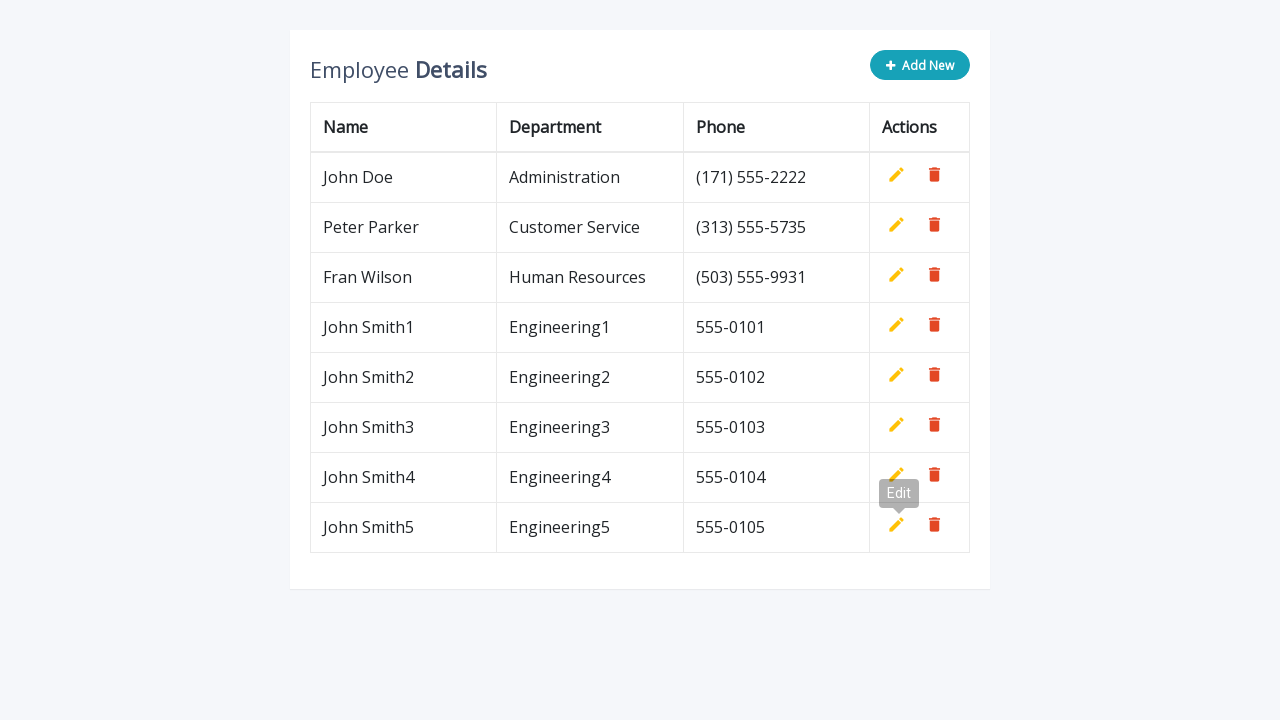

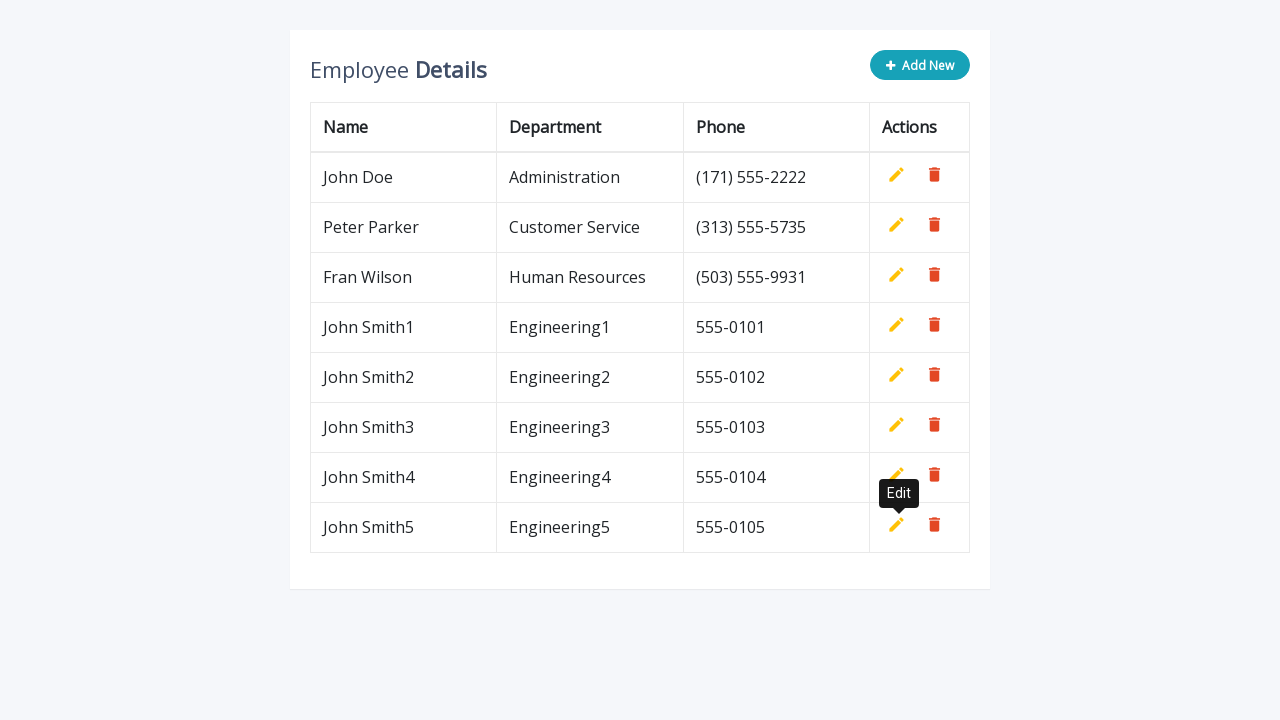